Tests that the Clear completed button is hidden when there are no completed items

Starting URL: https://demo.playwright.dev/todomvc

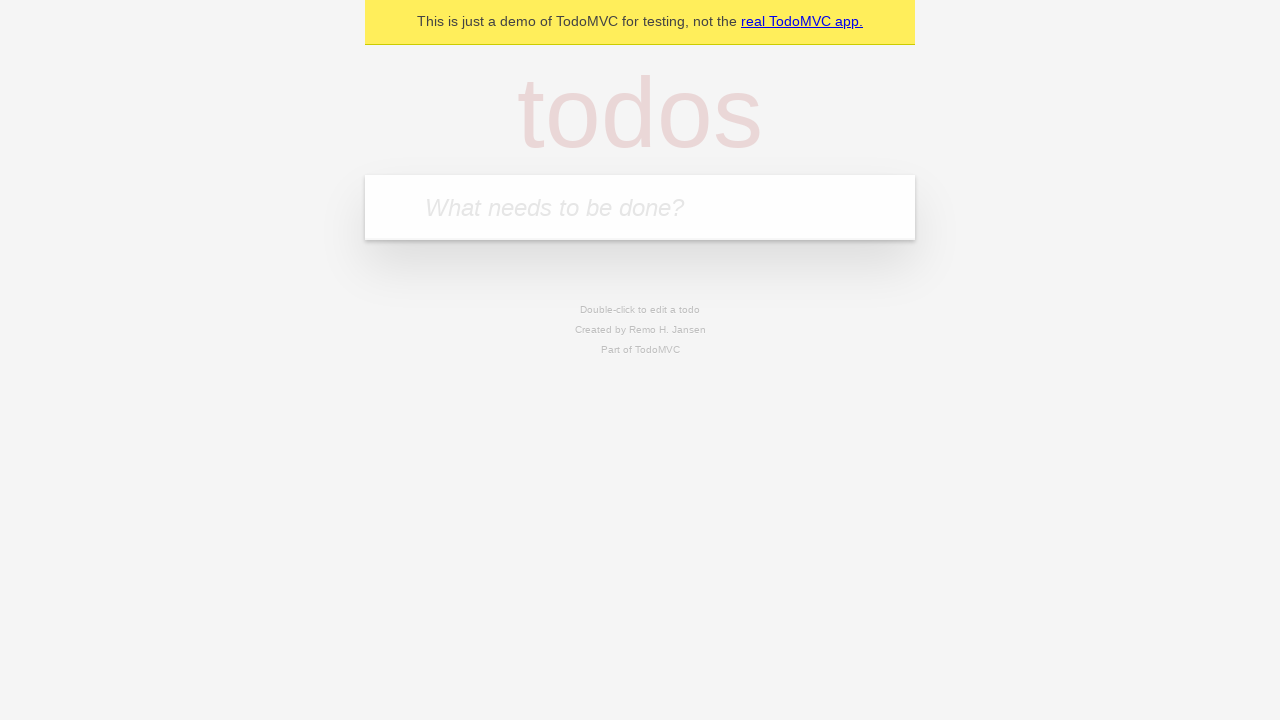

Filled todo input with 'buy some cheese' on internal:attr=[placeholder="What needs to be done?"i]
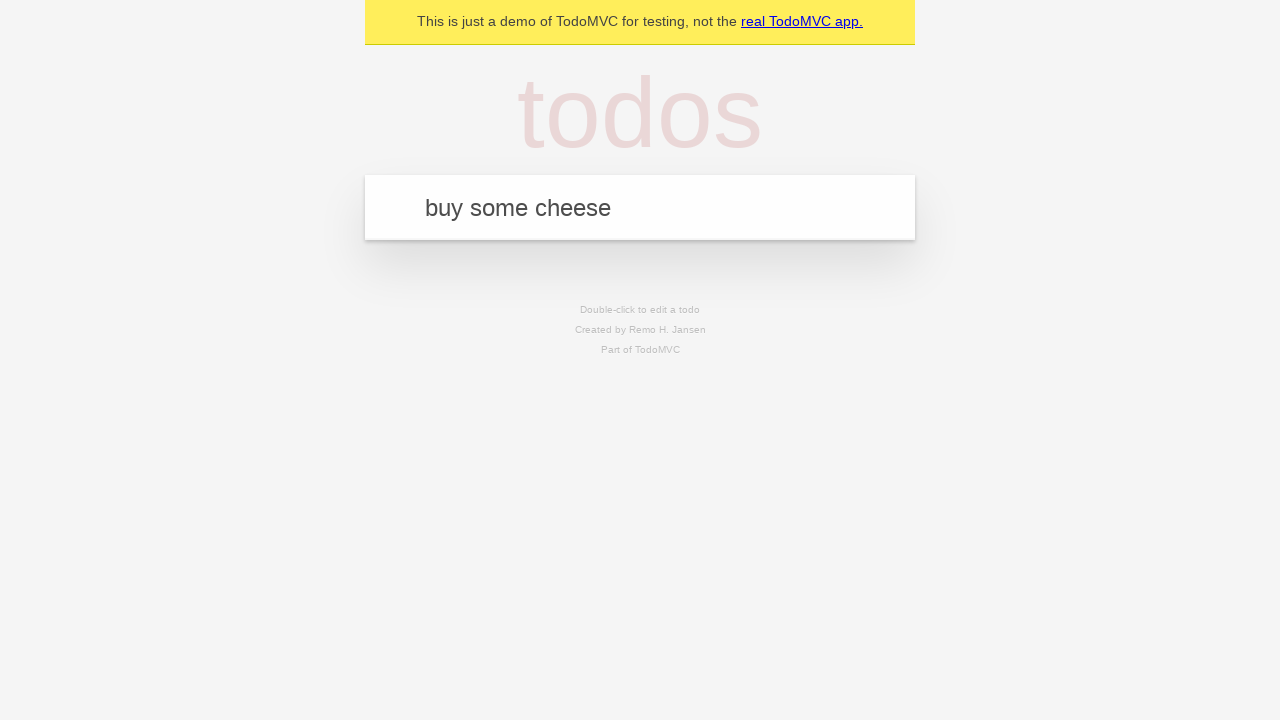

Pressed Enter to create first todo on internal:attr=[placeholder="What needs to be done?"i]
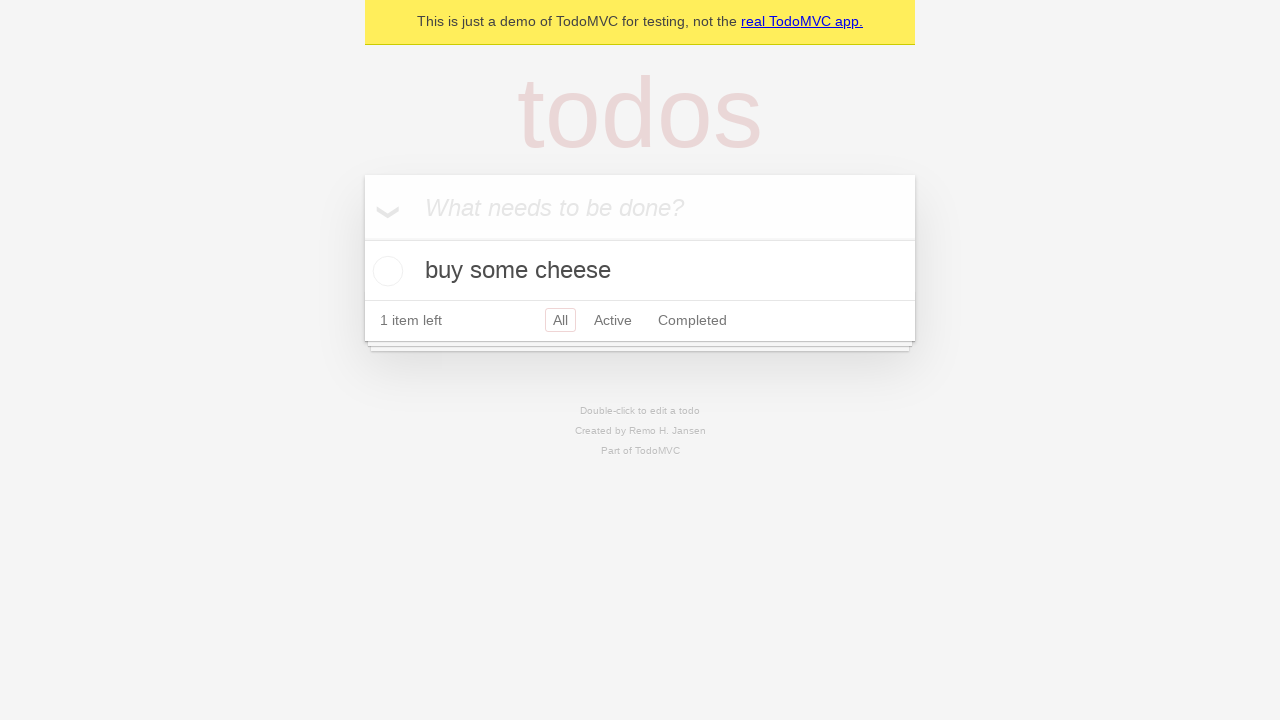

Filled todo input with 'feed the cat' on internal:attr=[placeholder="What needs to be done?"i]
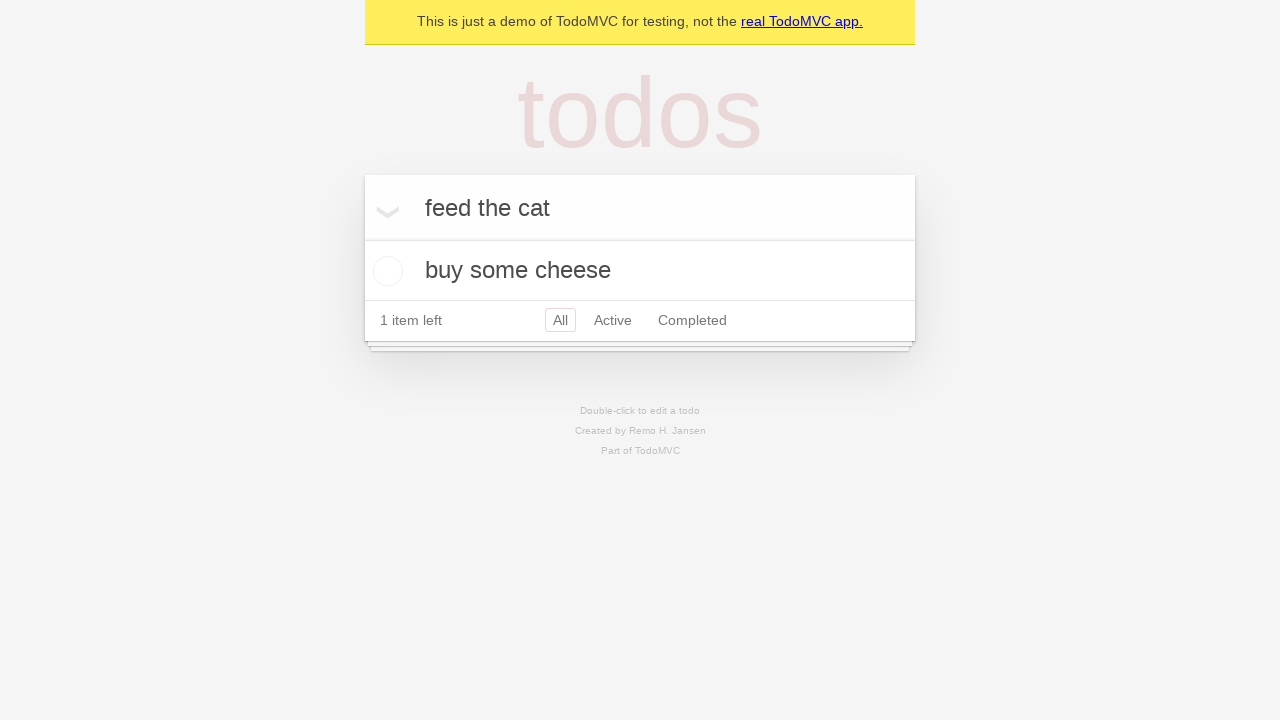

Pressed Enter to create second todo on internal:attr=[placeholder="What needs to be done?"i]
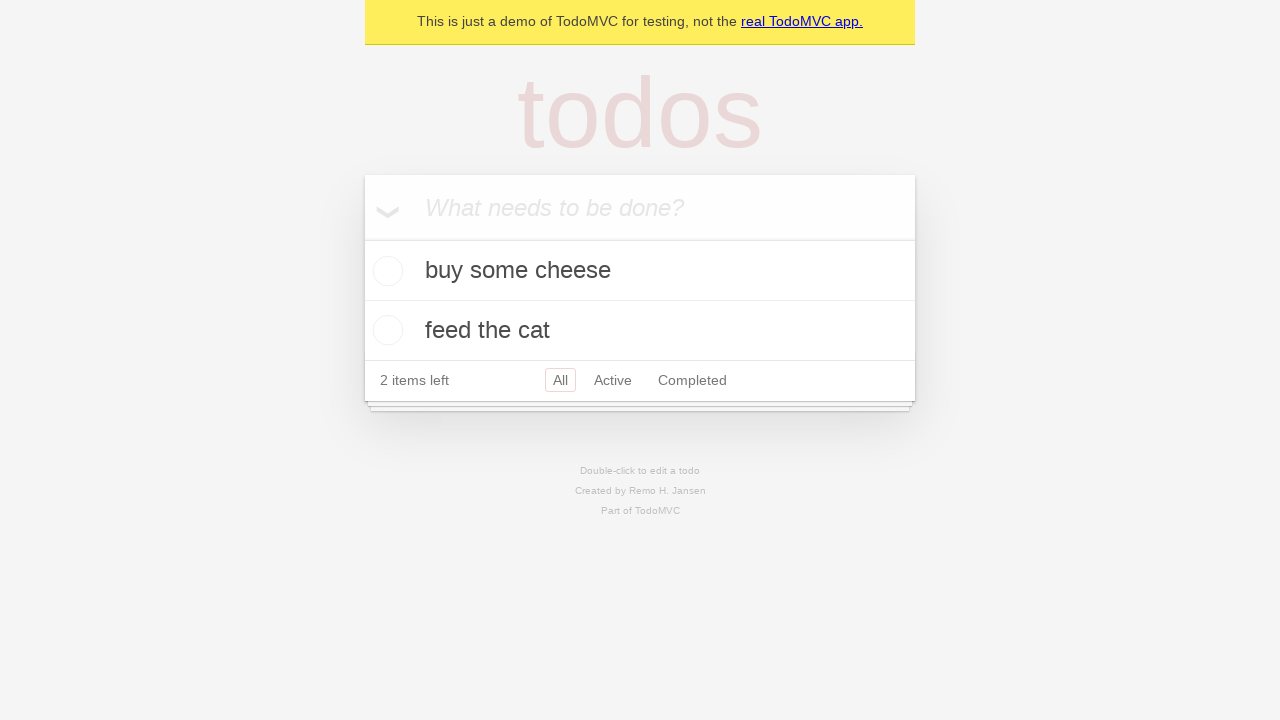

Filled todo input with 'book a doctors appointment' on internal:attr=[placeholder="What needs to be done?"i]
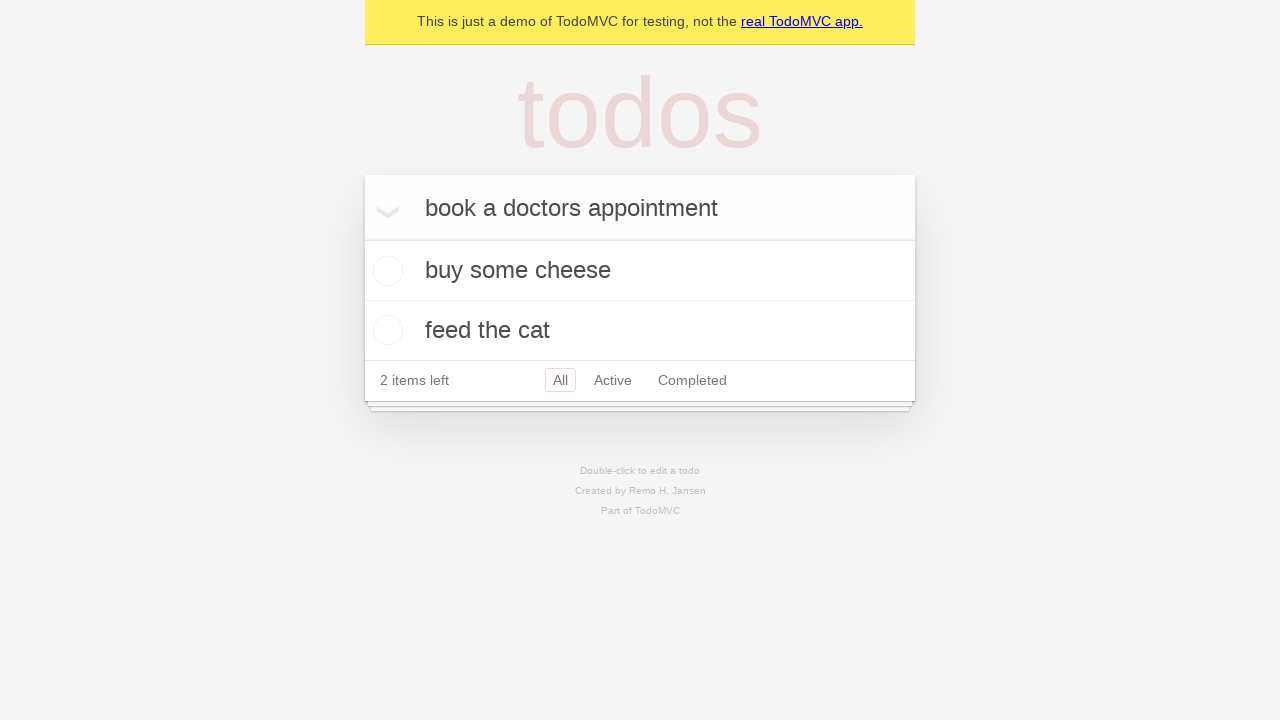

Pressed Enter to create third todo on internal:attr=[placeholder="What needs to be done?"i]
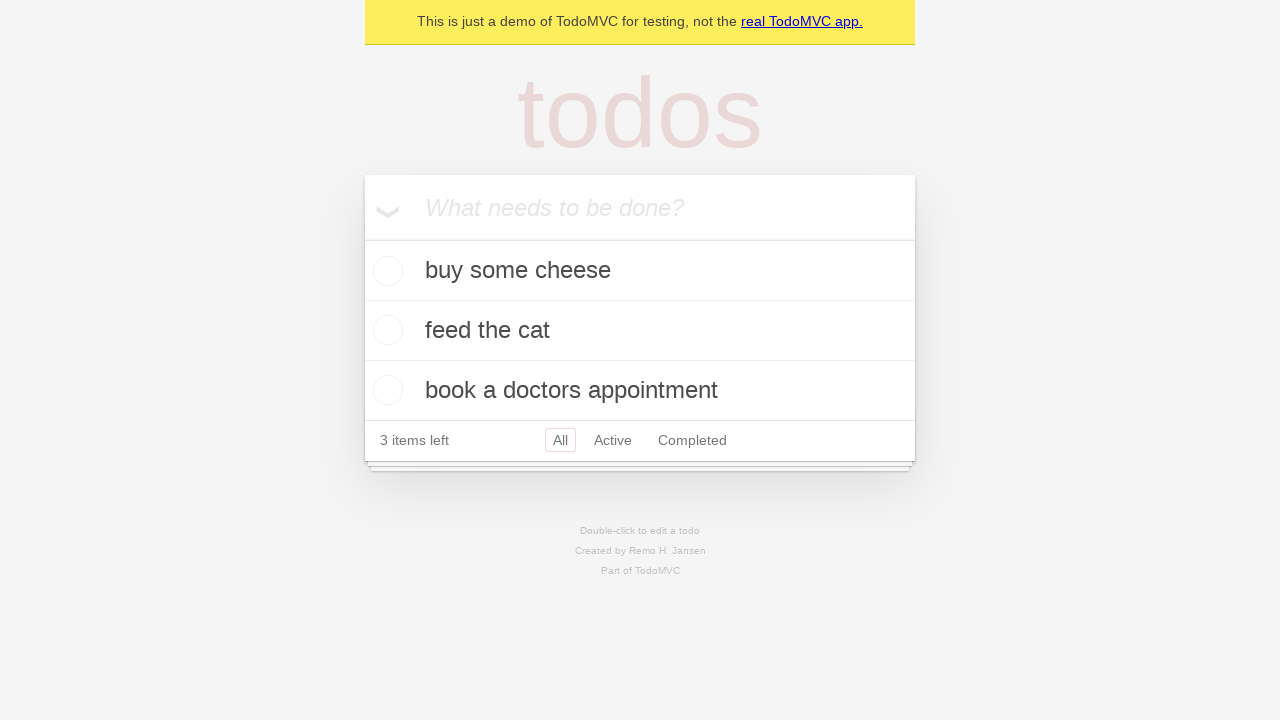

Waited for all todo items to appear
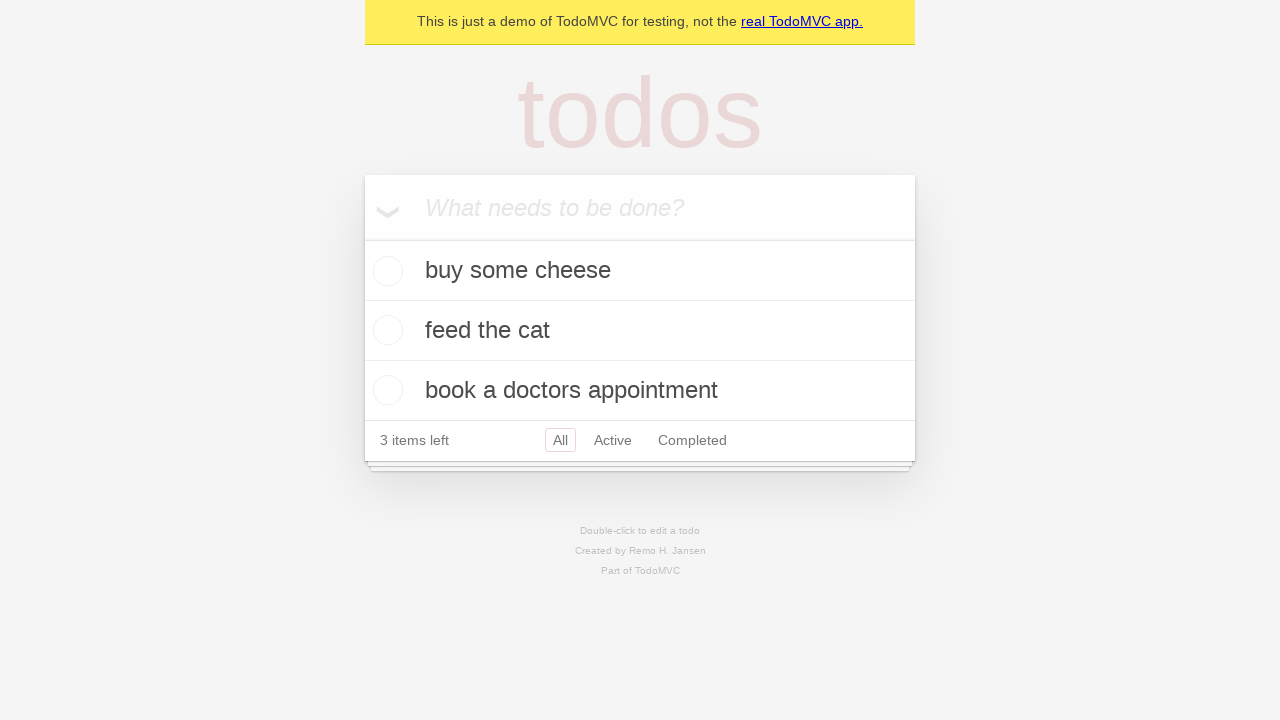

Checked the first todo item as completed at (385, 271) on .todo-list li .toggle >> nth=0
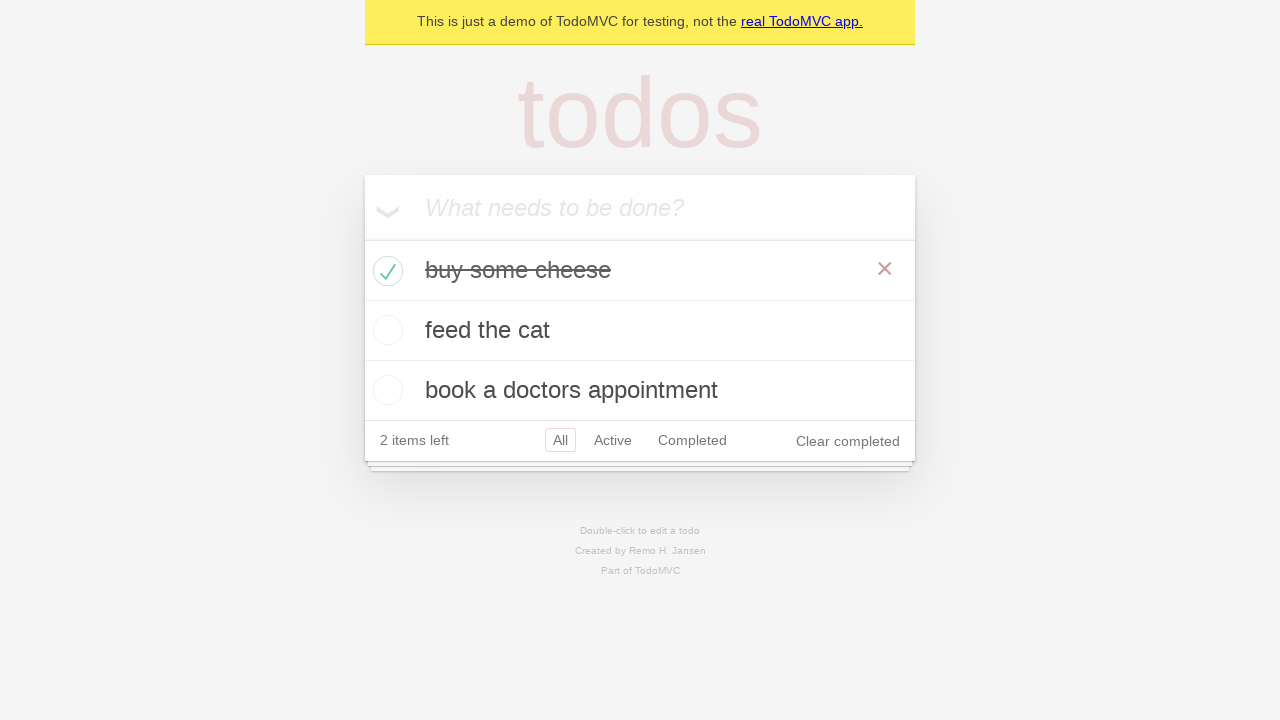

Clicked the 'Clear completed' button at (848, 441) on internal:role=button[name="Clear completed"i]
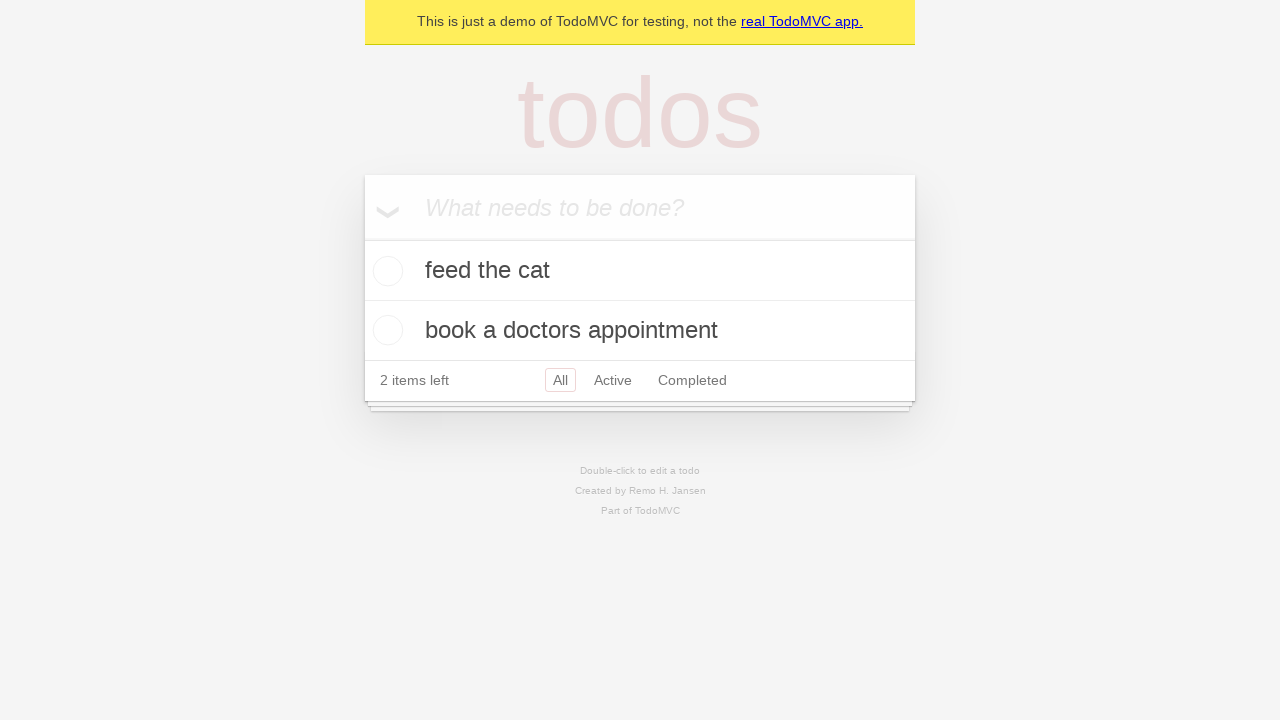

Verified that 'Clear completed' button is hidden when no items are completed
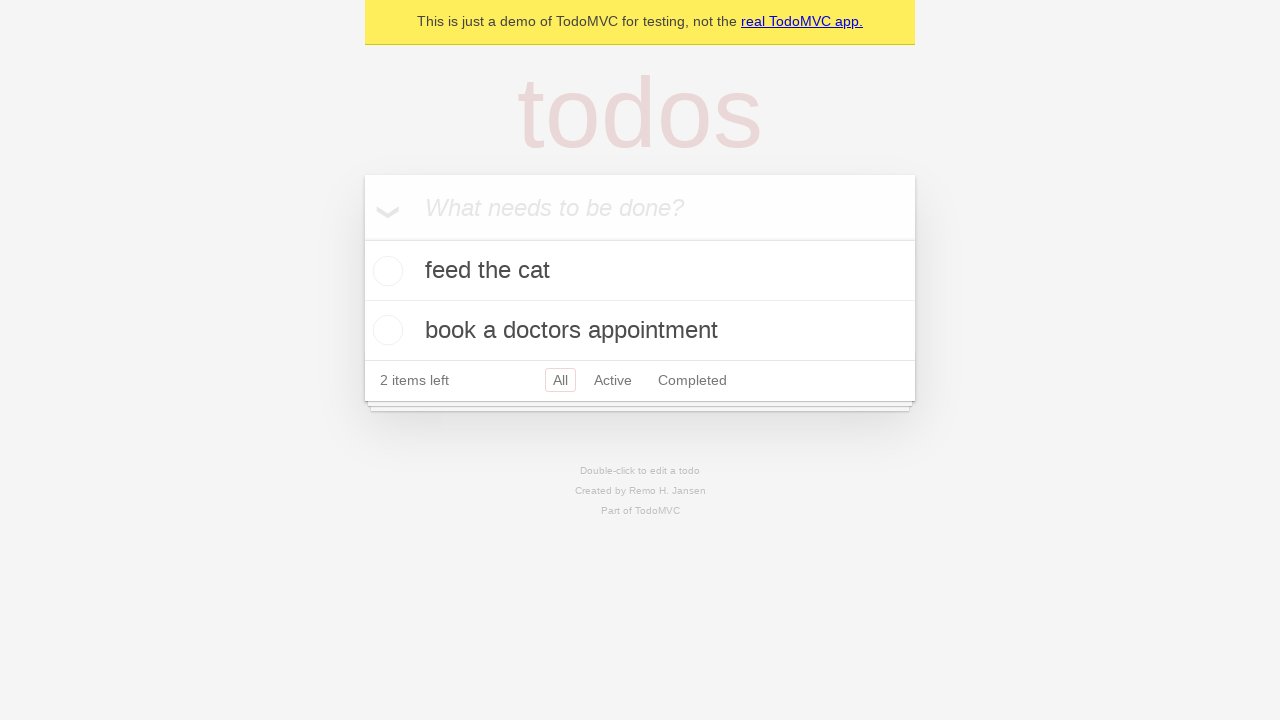

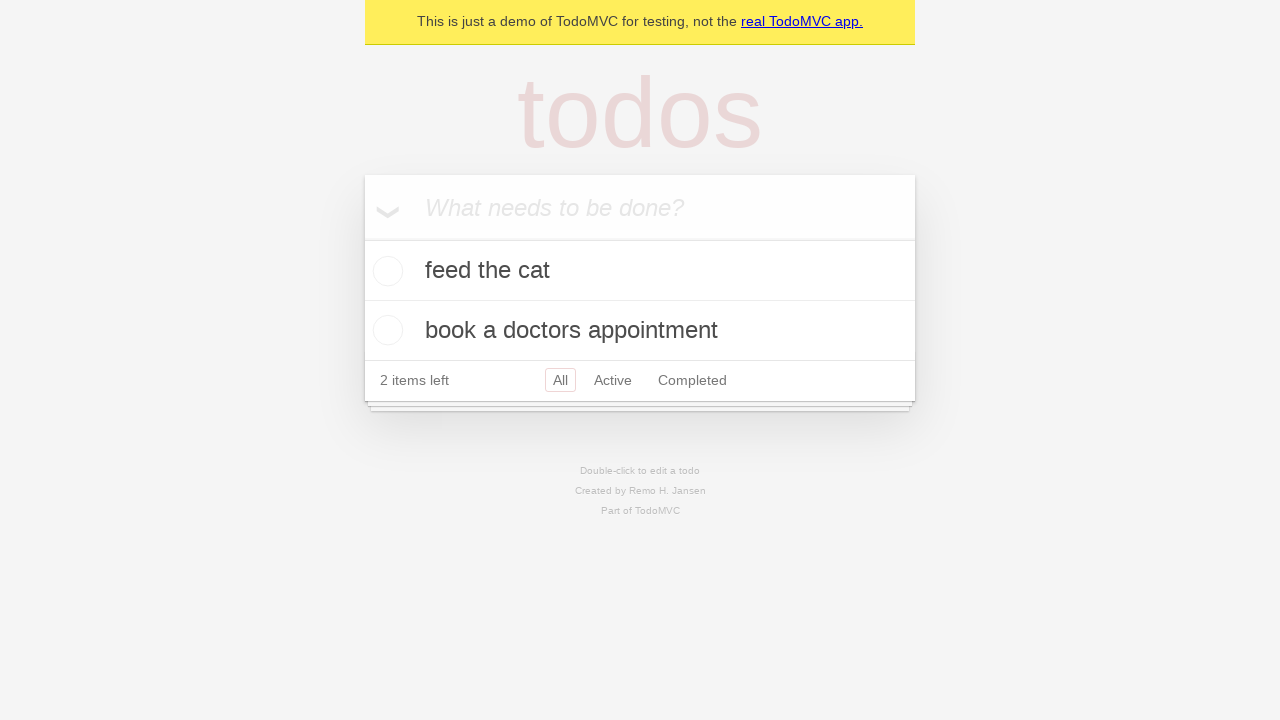